Tests the OrangeHRM 30-day free trial signup form by filling in subdomain, full name, business email, and phone number fields, then clicks the privacy policy link

Starting URL: https://www.orangehrm.com/30-day-free-trial

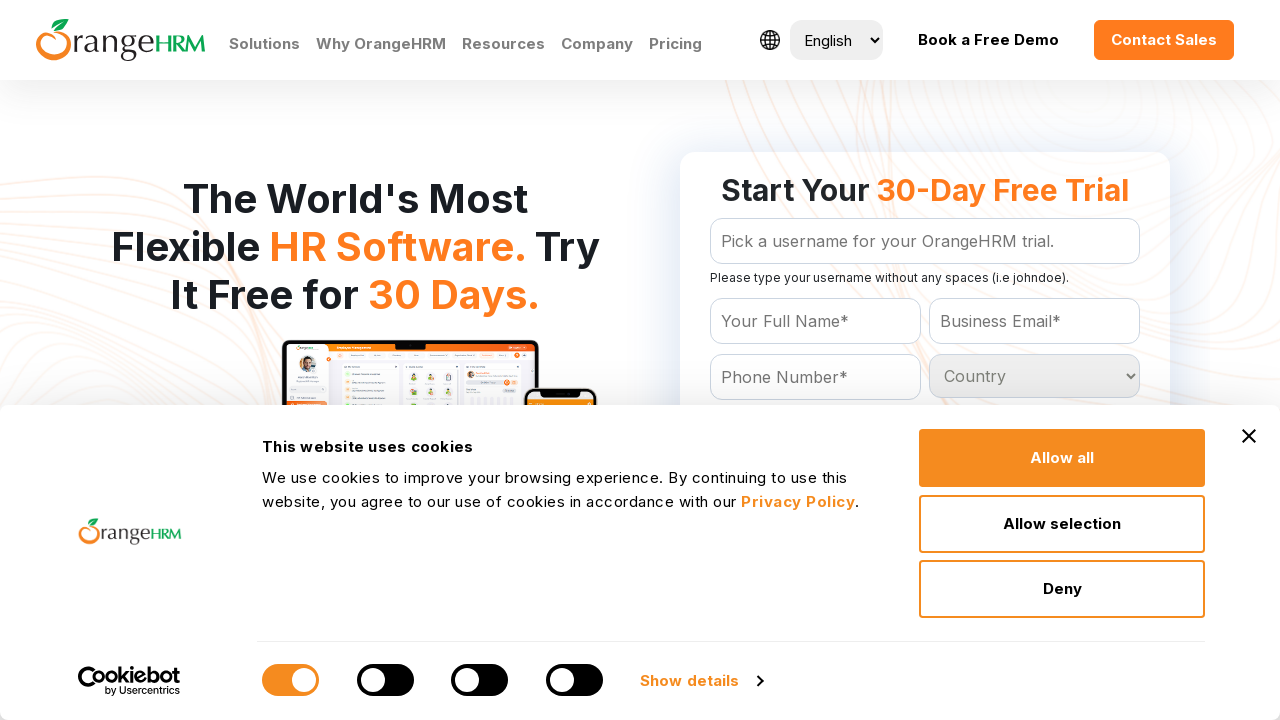

Filled subdomain field with 'TestCompany7824' on #Form_getForm_subdomain
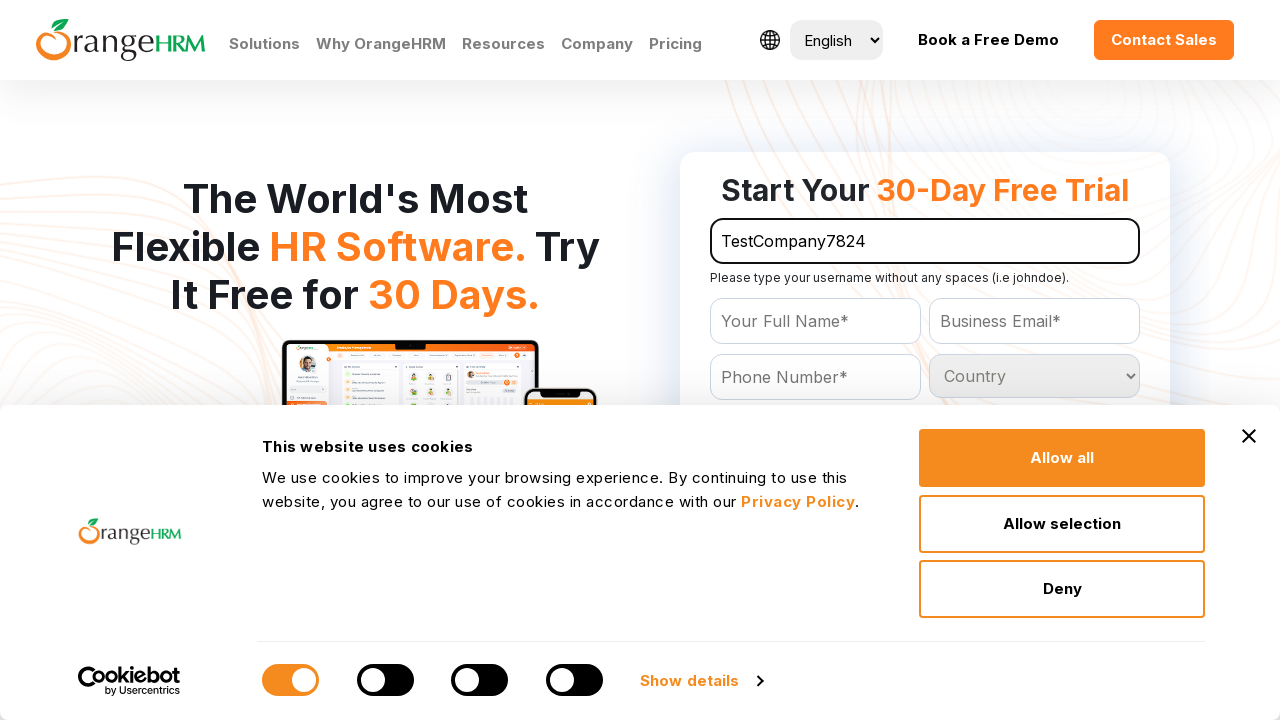

Filled full name field with 'Sarah Johnson' on #Form_getForm_Name
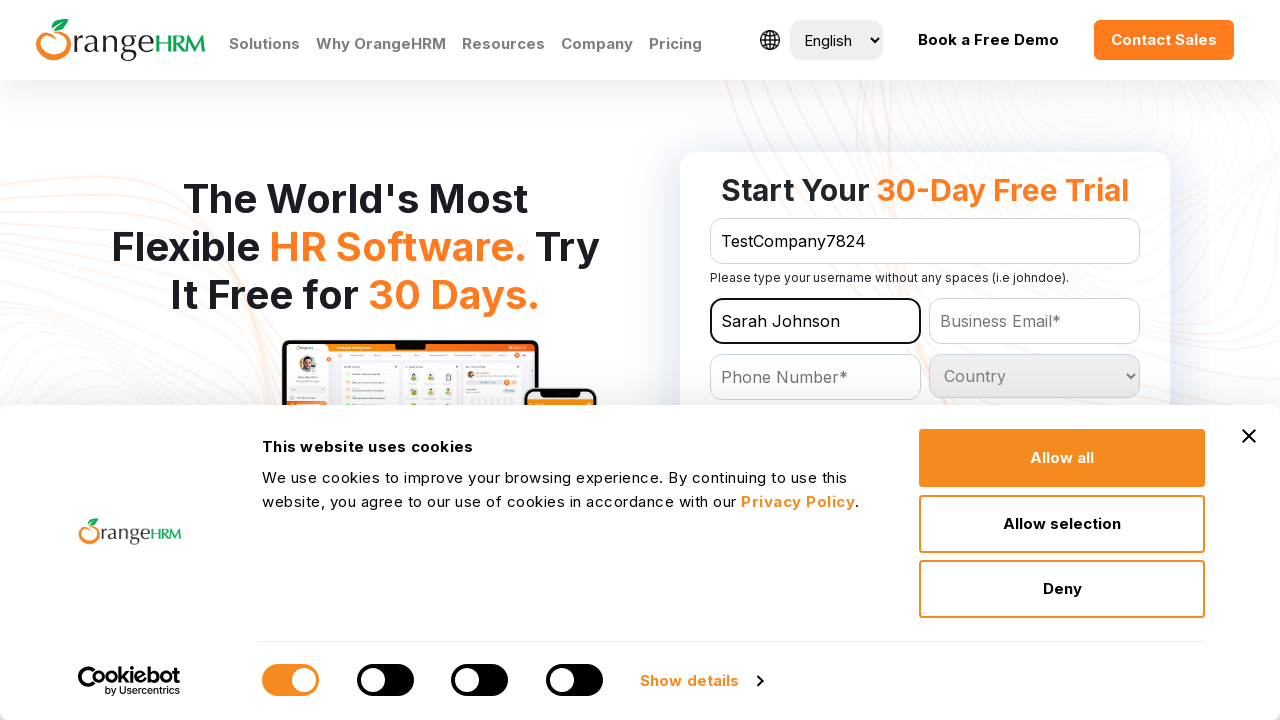

Filled business email field with 'sarah.johnson@testbusiness.com' on #Form_getForm_Email
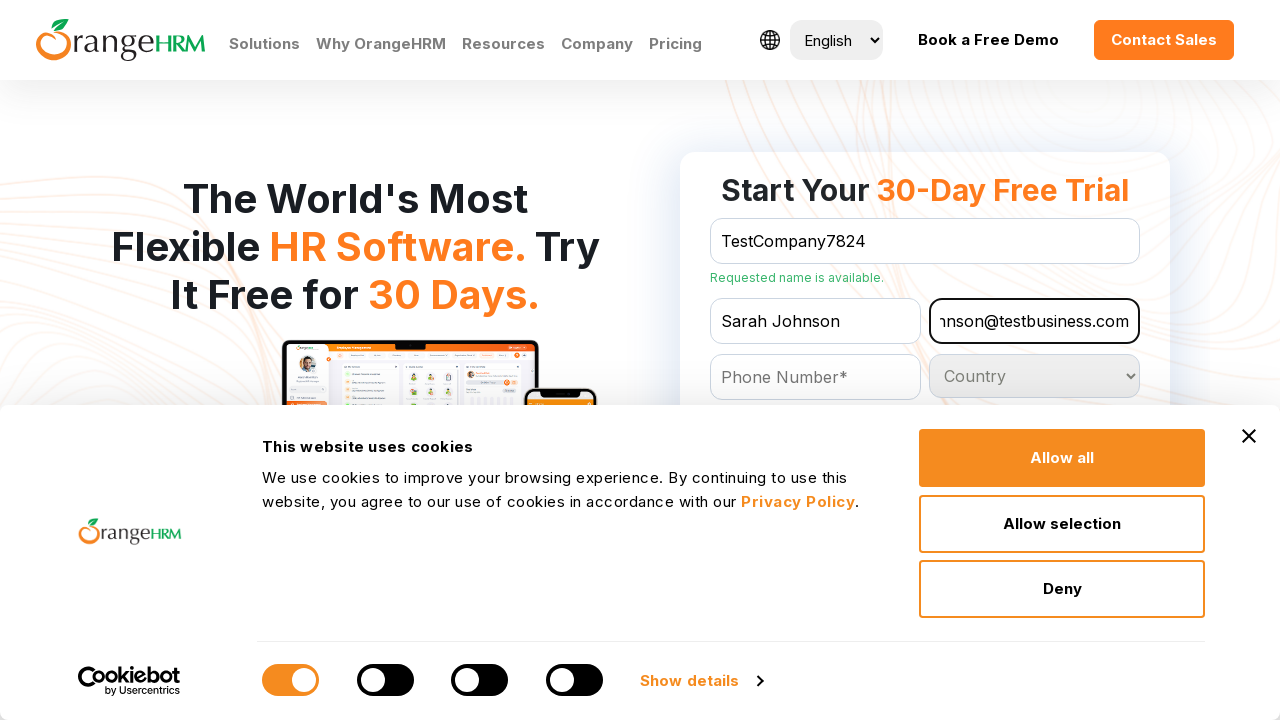

Filled phone number field with '5551234567' on #Form_getForm_Contact
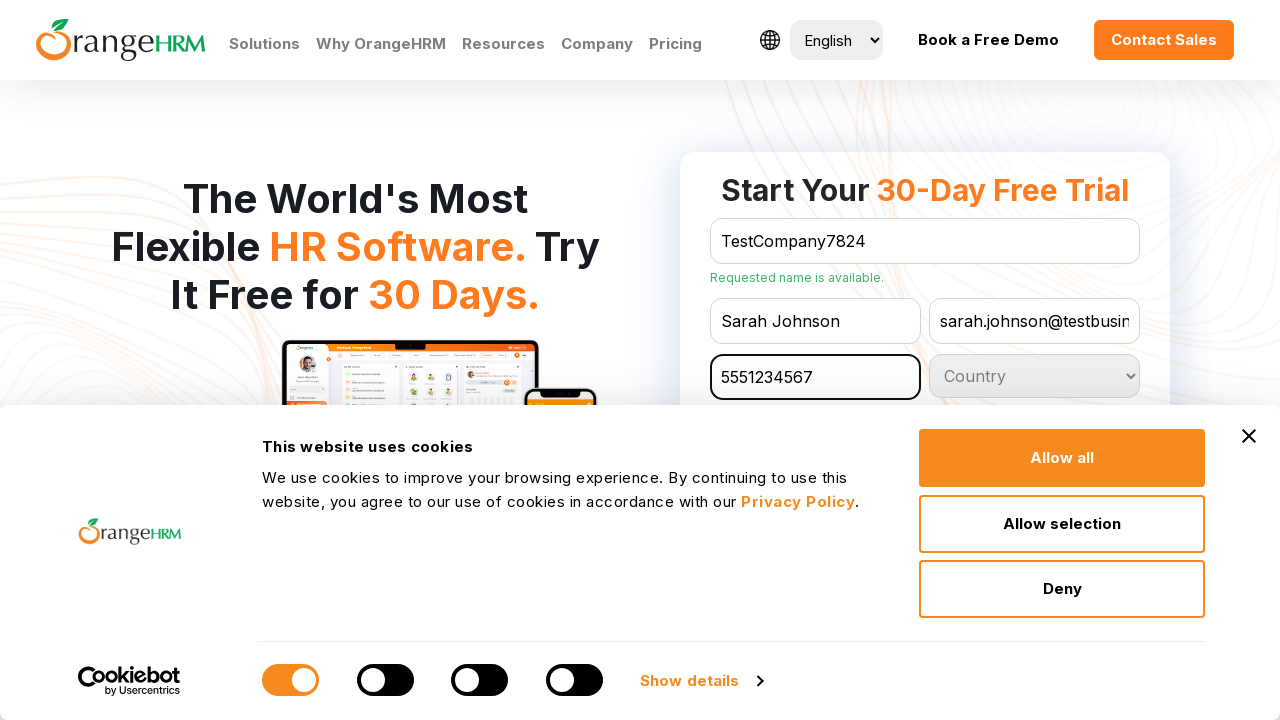

Clicked Privacy Policy link at (568, 490) on text=Privacy Policy.
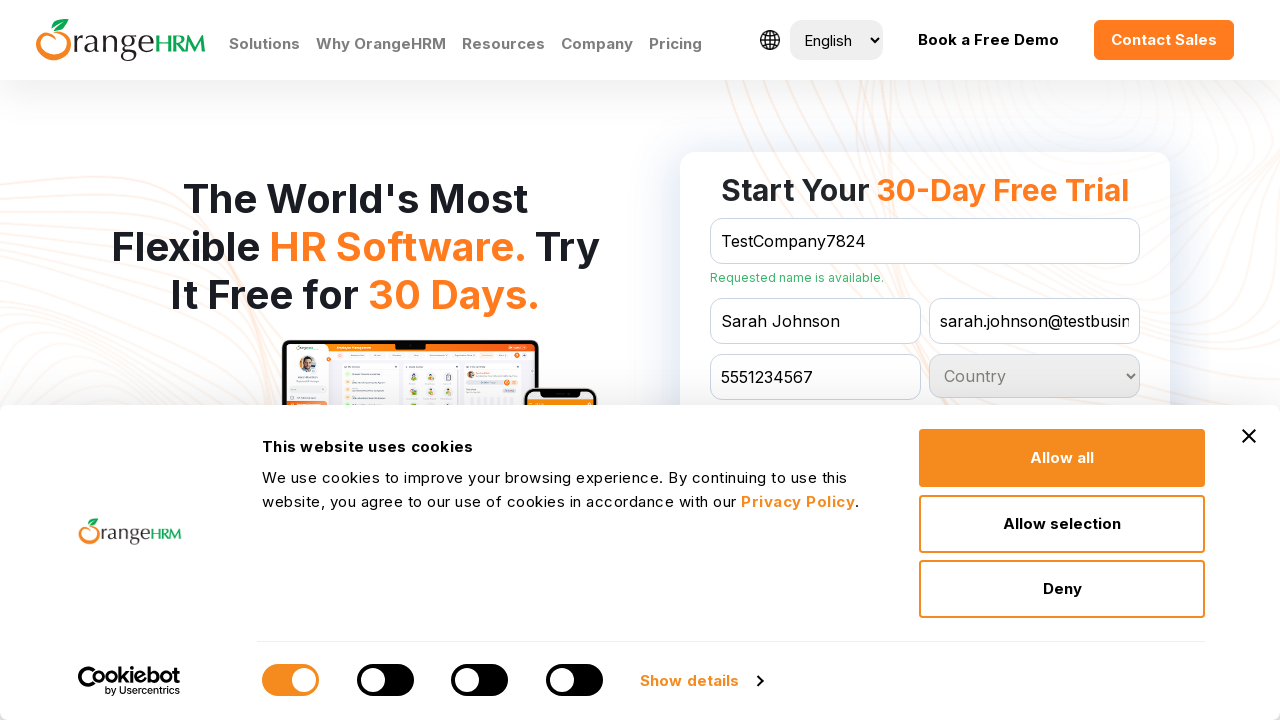

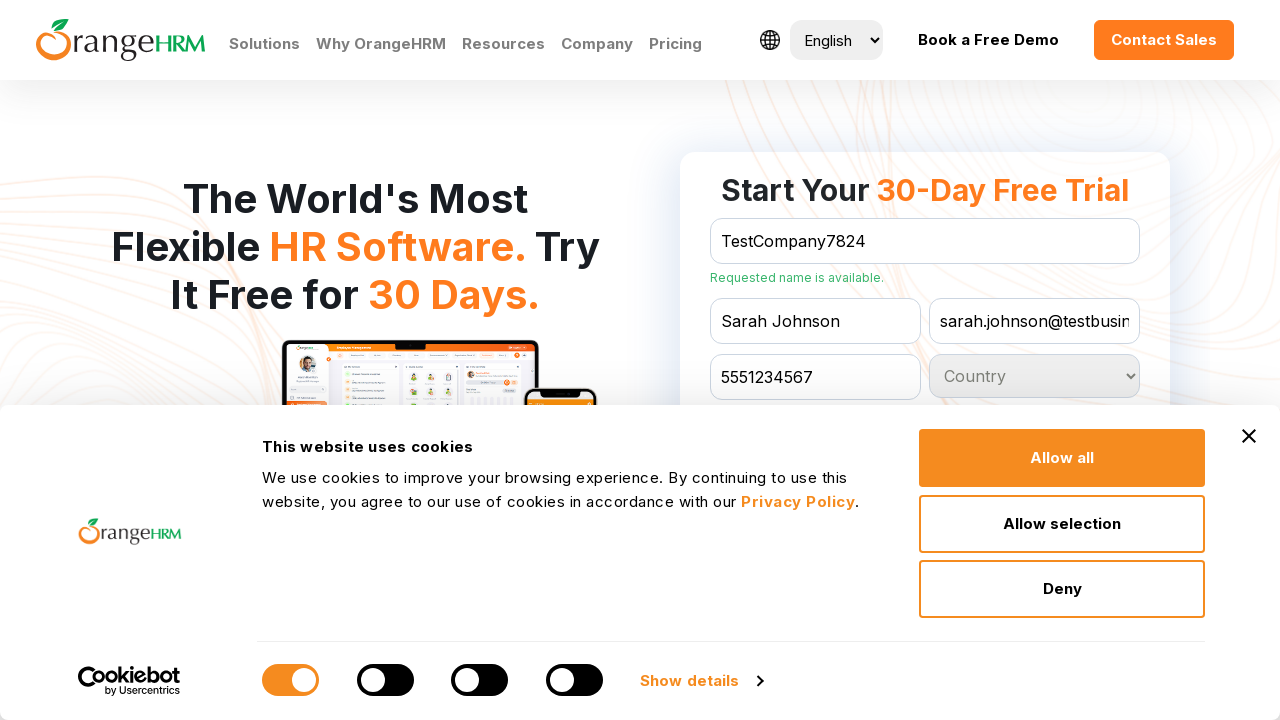